Tests handling a JavaScript prompt dialog by clicking a button to trigger it, entering a value, and accepting.

Starting URL: https://the-internet.herokuapp.com/javascript_alerts

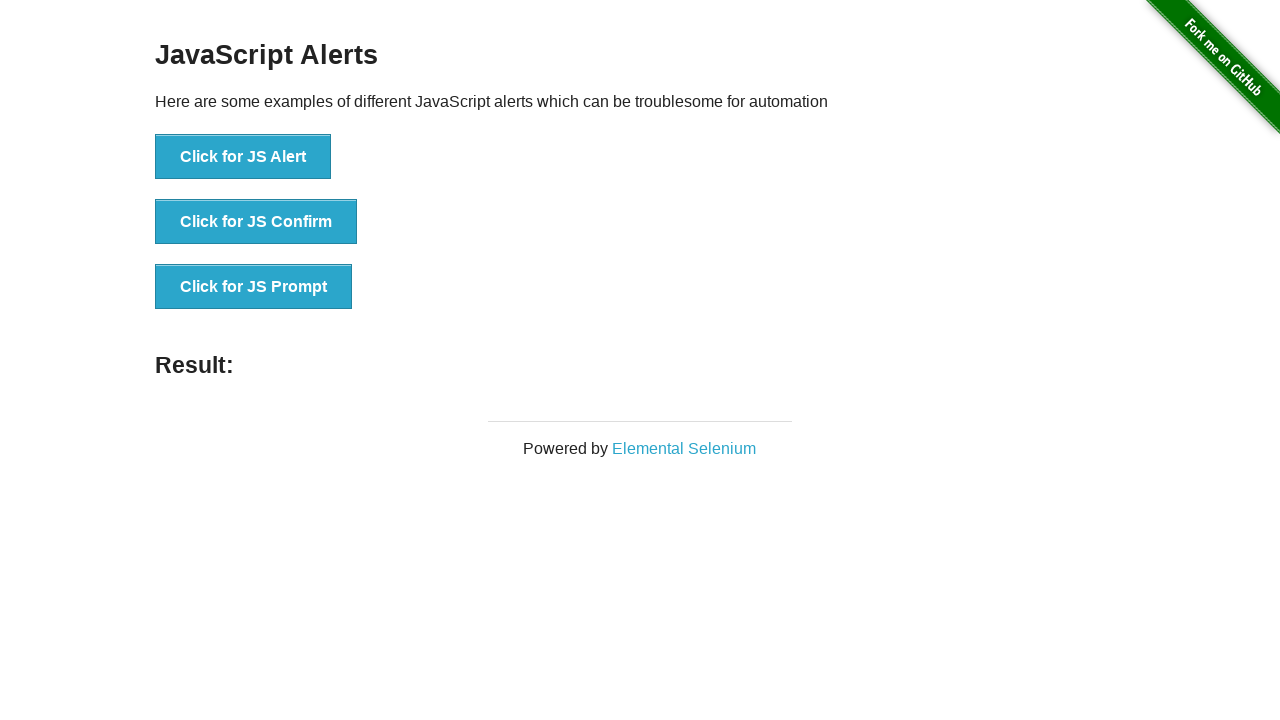

Set up dialog handler for prompt alert
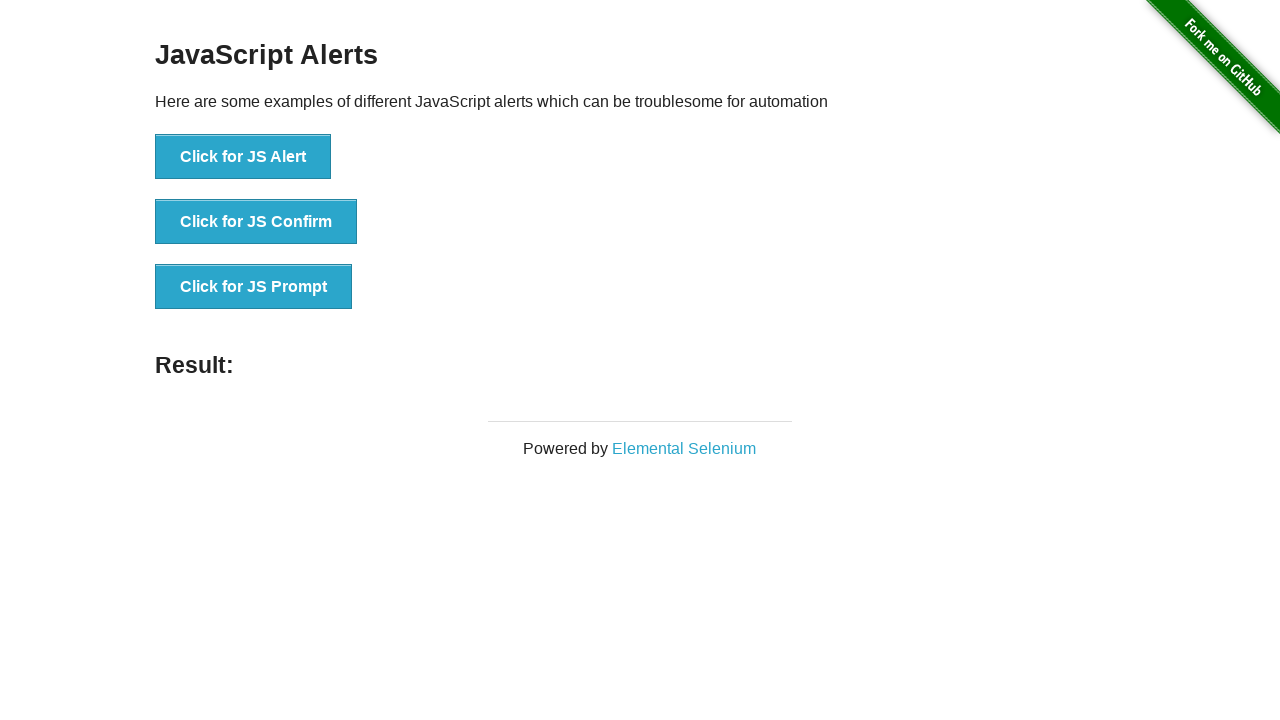

Clicked button to trigger JavaScript prompt dialog at (254, 287) on text=Click for JS Prompt
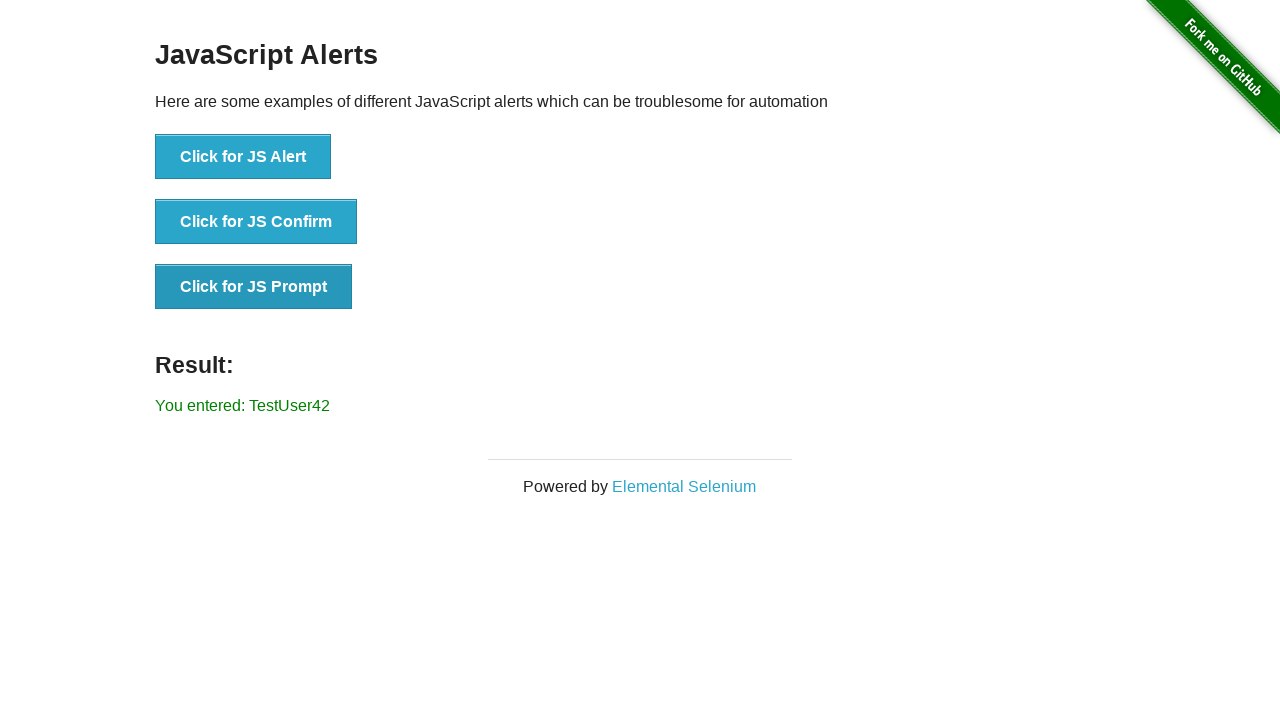

Prompt result displayed on page
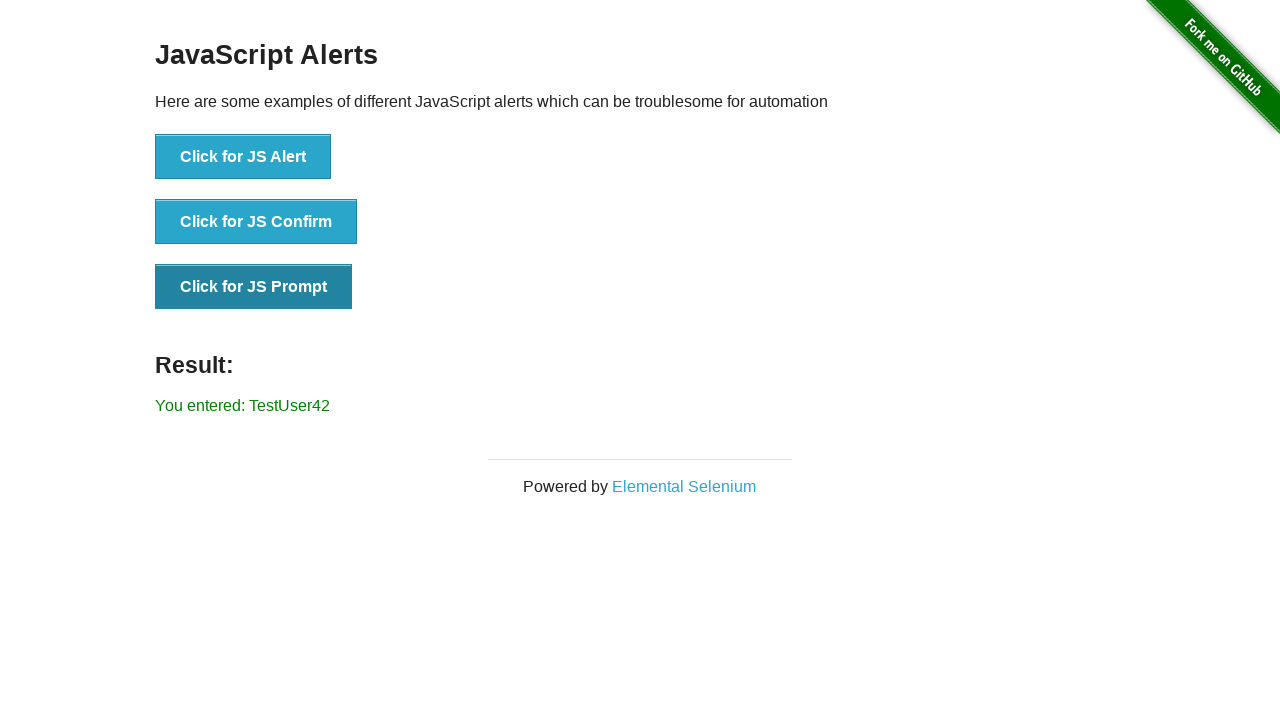

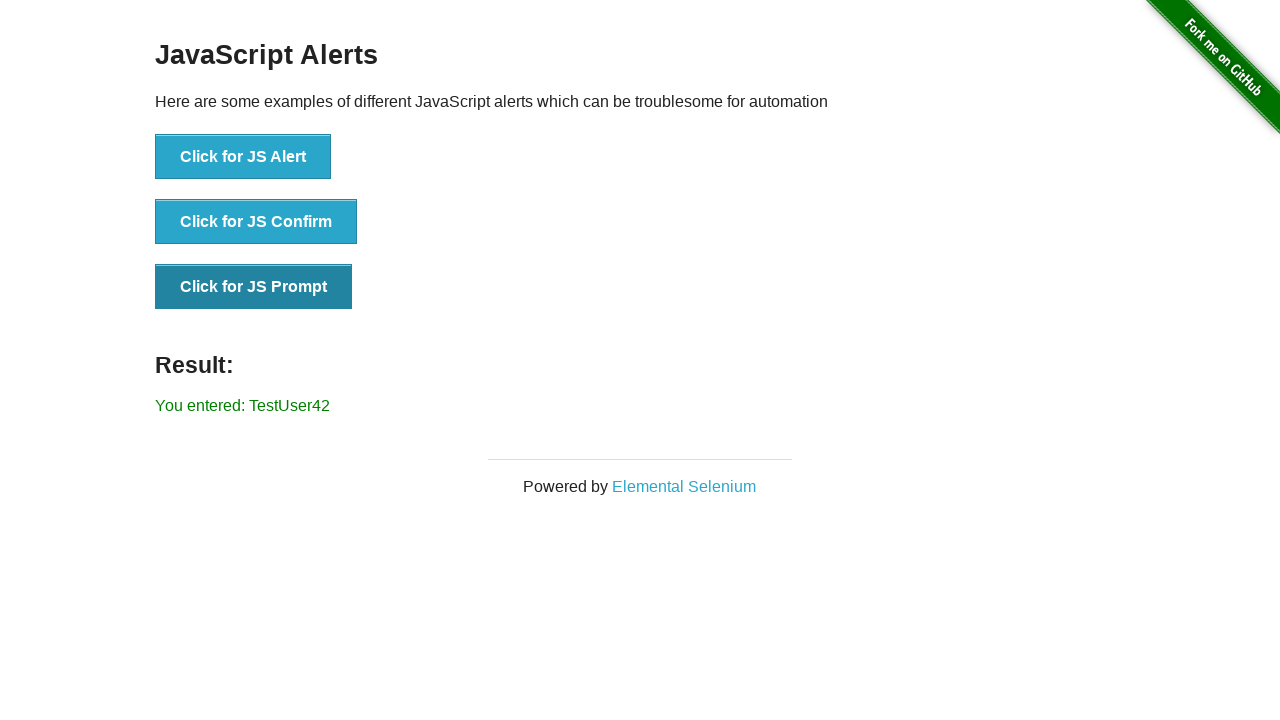